Tests drag and drop functionality within an iframe on jQuery UI demo page by dragging an element and dropping it onto a target

Starting URL: https://jqueryui.com/droppable/

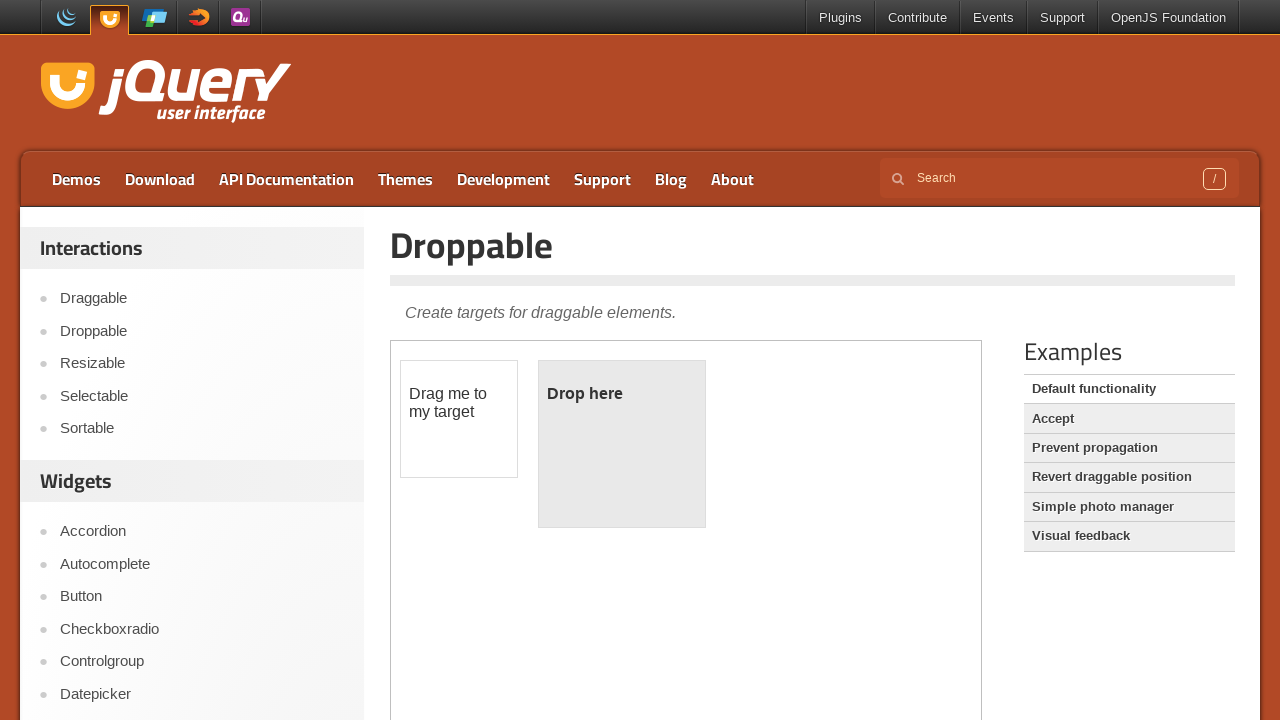

Navigated to jQuery UI droppable demo page
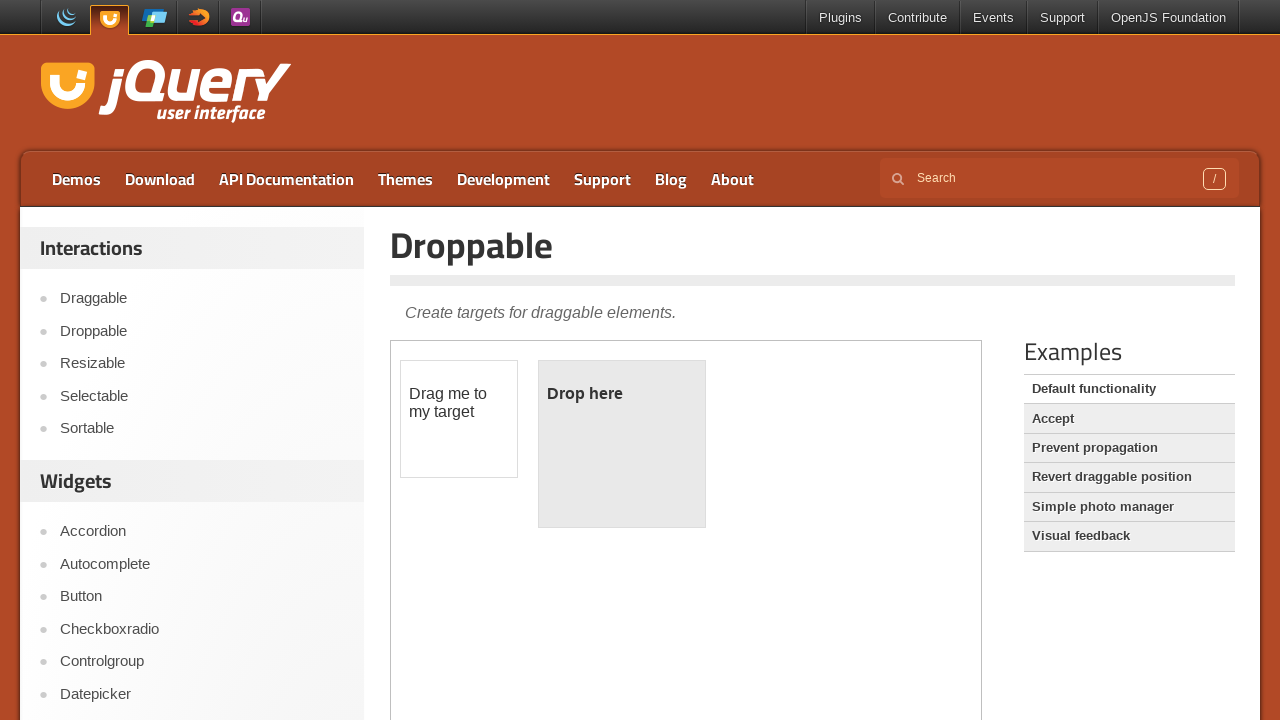

Located the demo iframe
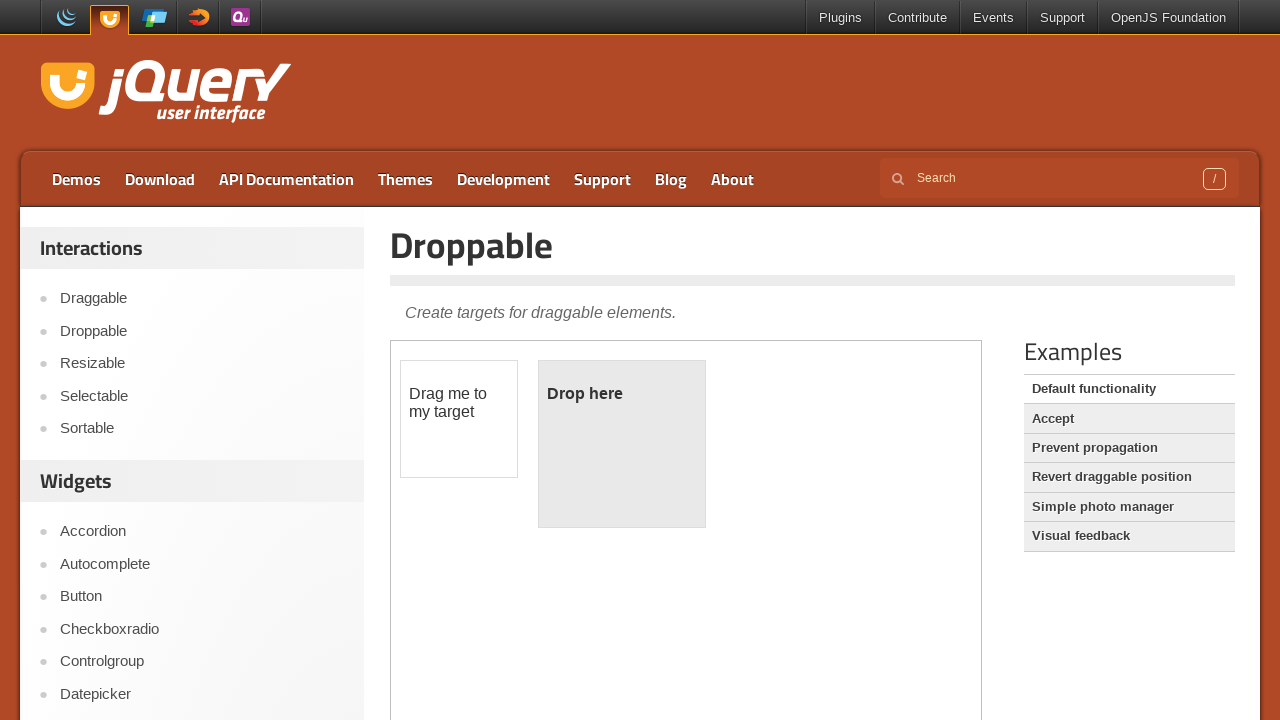

Clicked on the draggable element at (459, 419) on .demo-frame >> internal:control=enter-frame >> #draggable
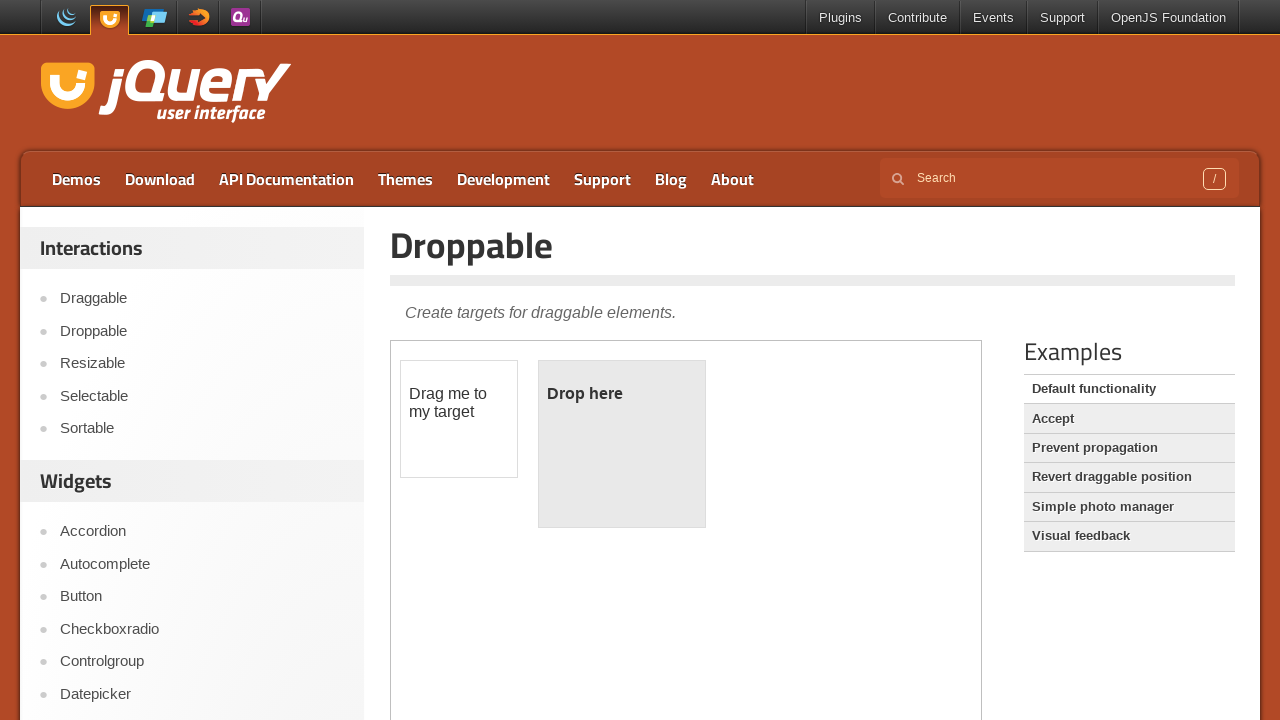

Located draggable source and droppable target elements
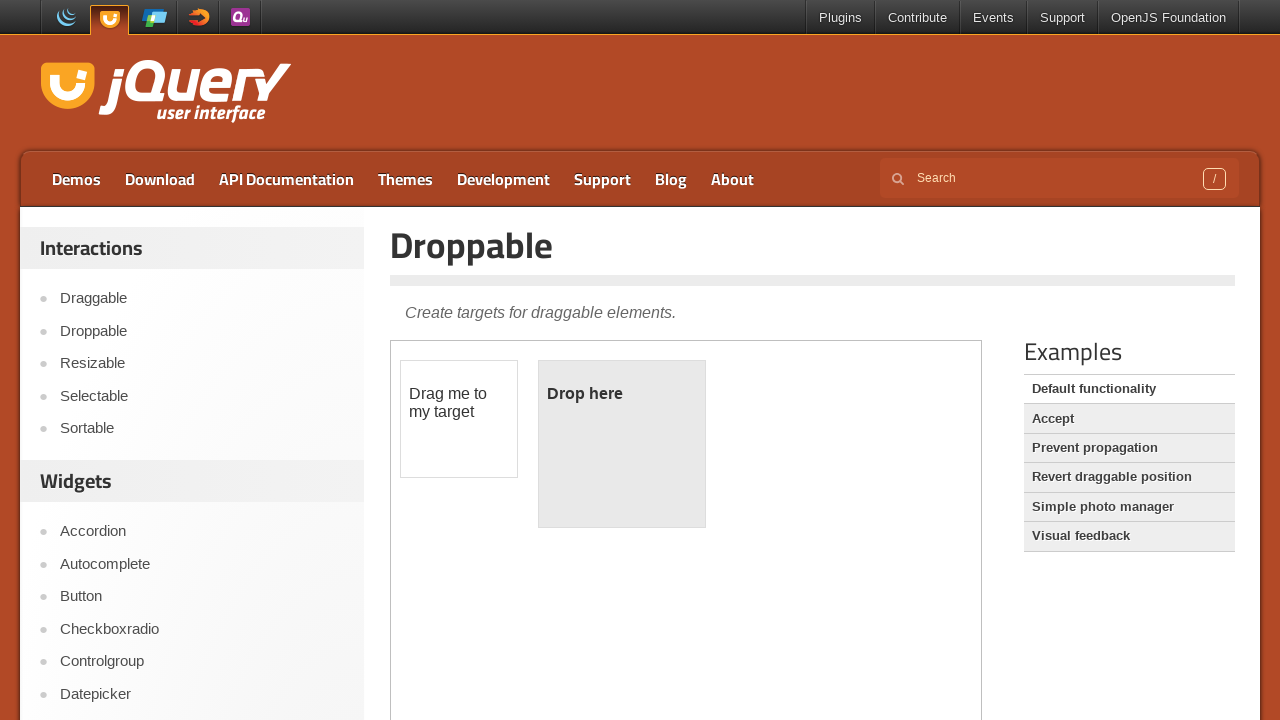

Dragged element from source to target droppable area at (622, 444)
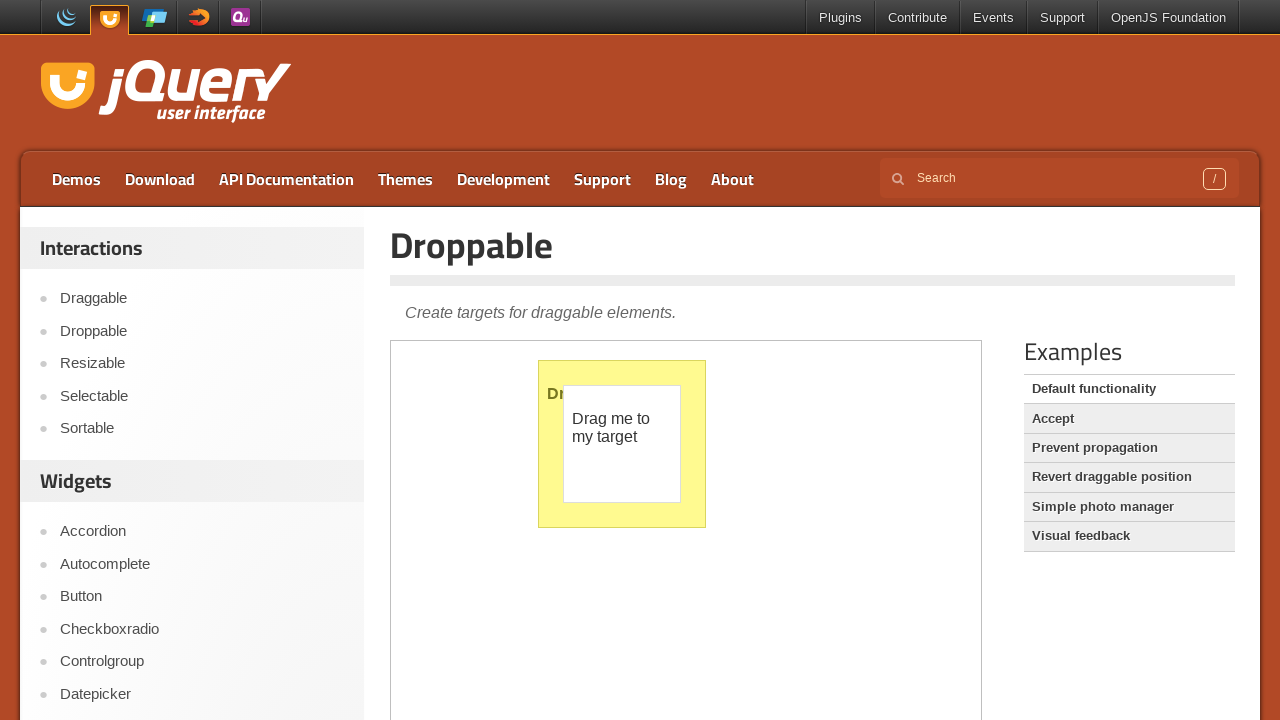

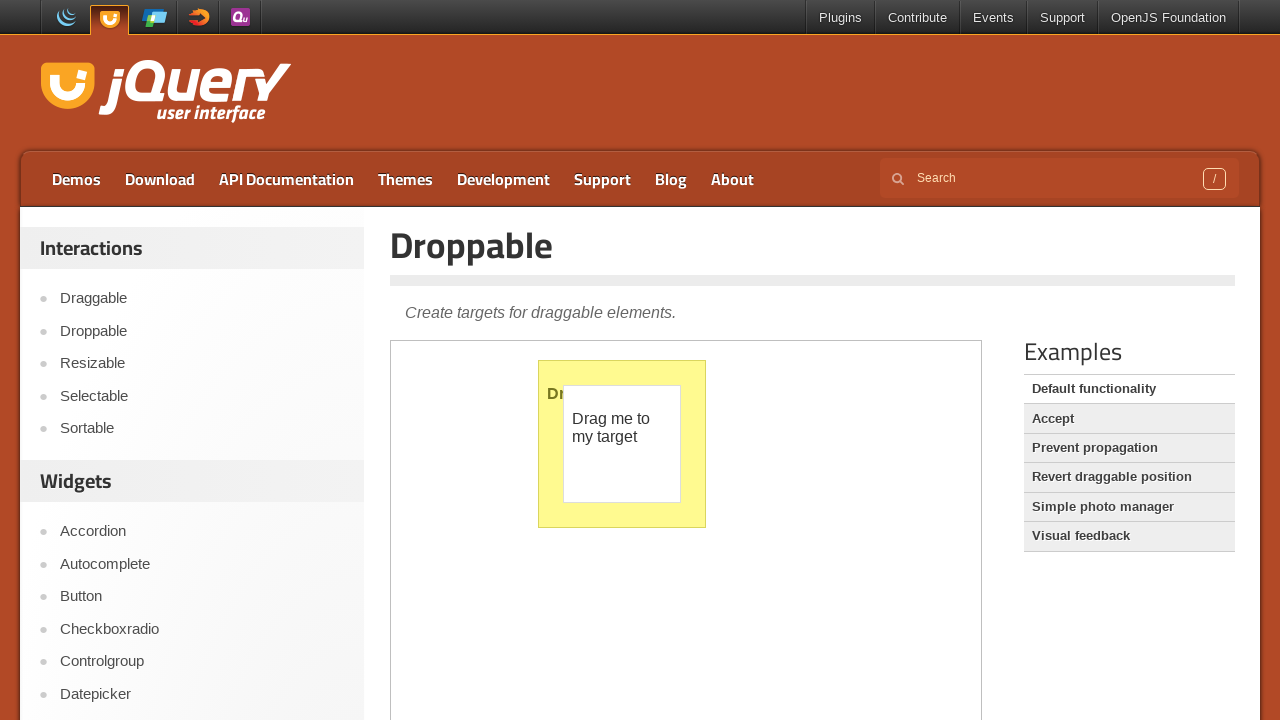